Tests a calculator demo by entering two numbers and clicking the calculate button

Starting URL: http://juliemr.github.io/protractor-demo/

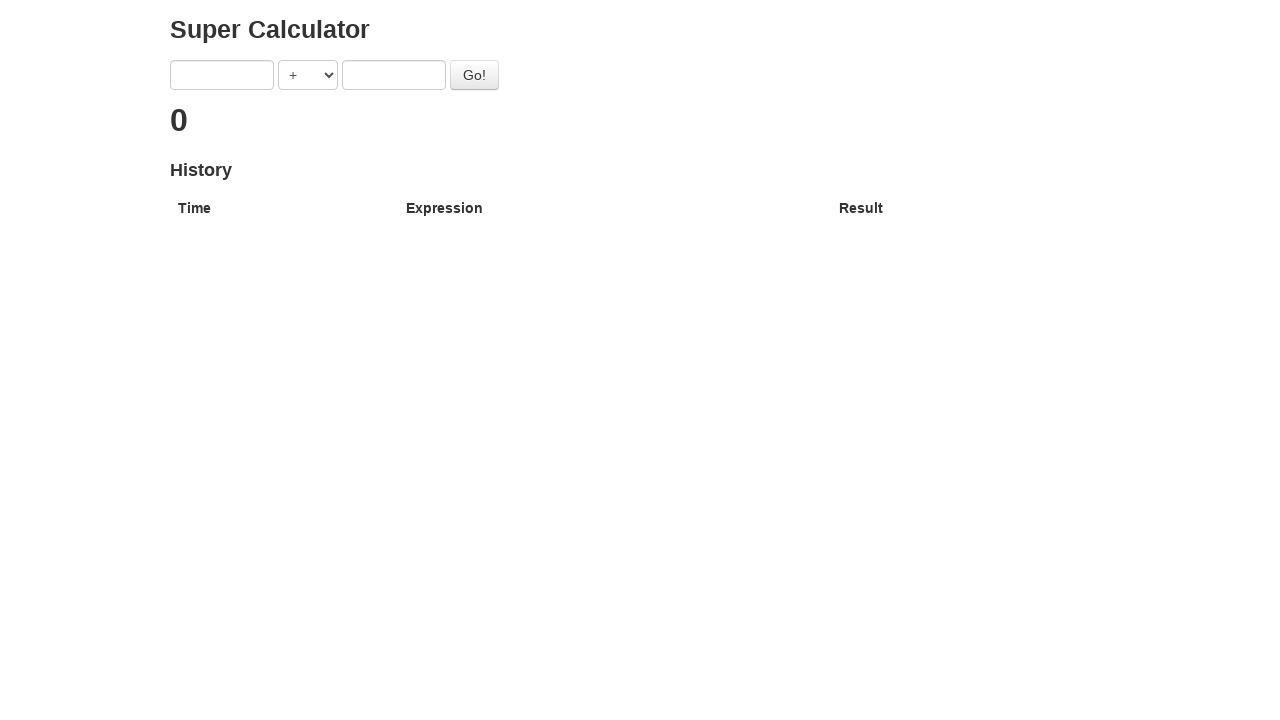

Entered first number (1) into the calculator on xpath=/html/body/div/div/form/input[1]
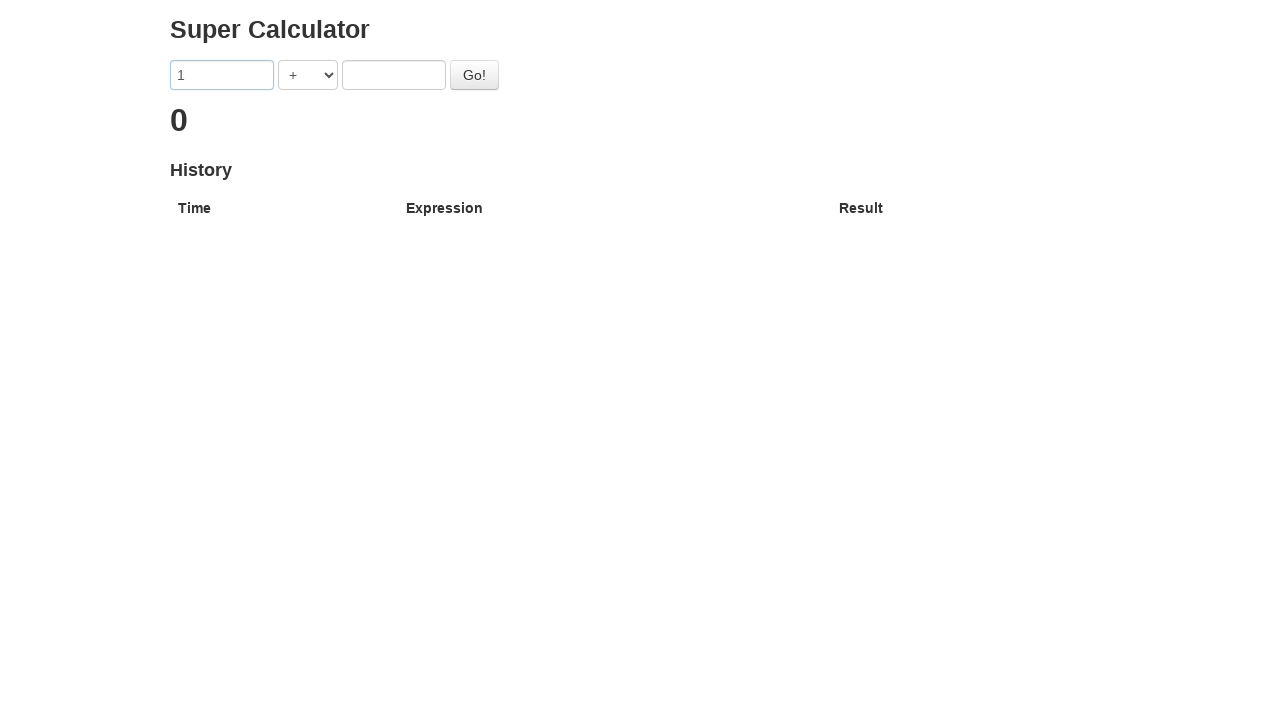

Entered second number (2) into the calculator on xpath=/html/body/div/div/form/input[2]
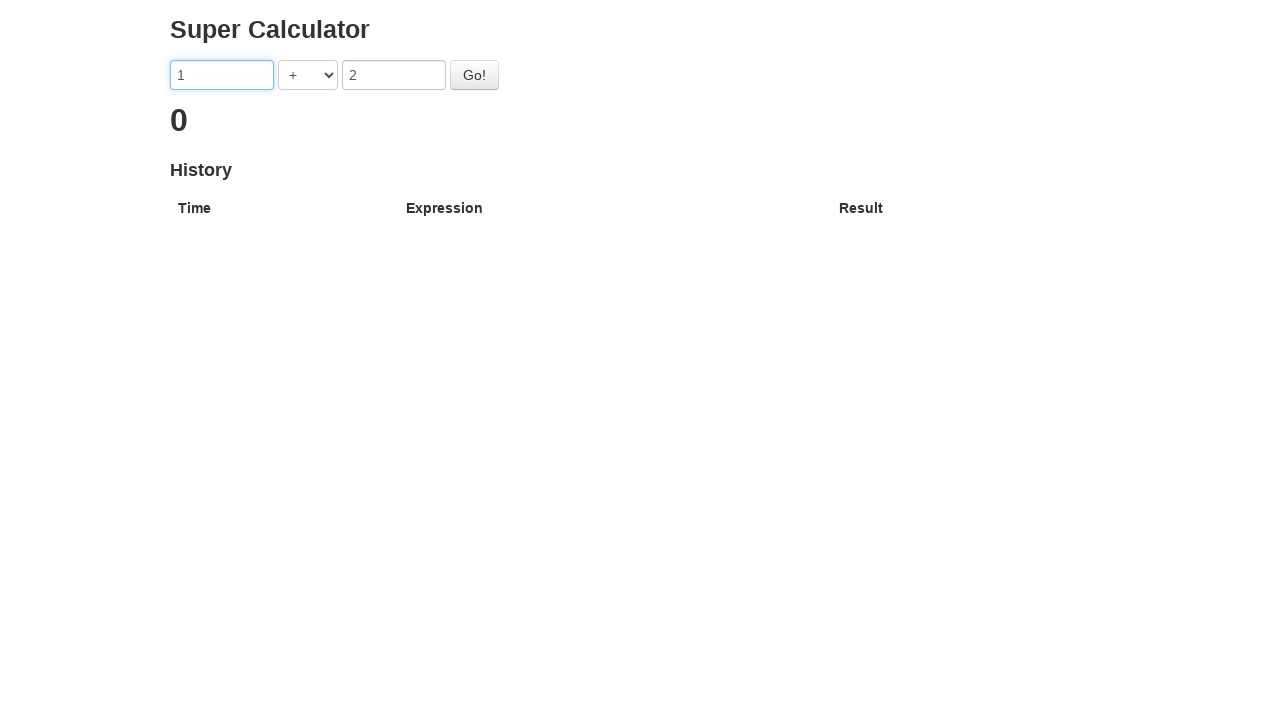

Clicked the calculate button at (474, 75) on #gobutton
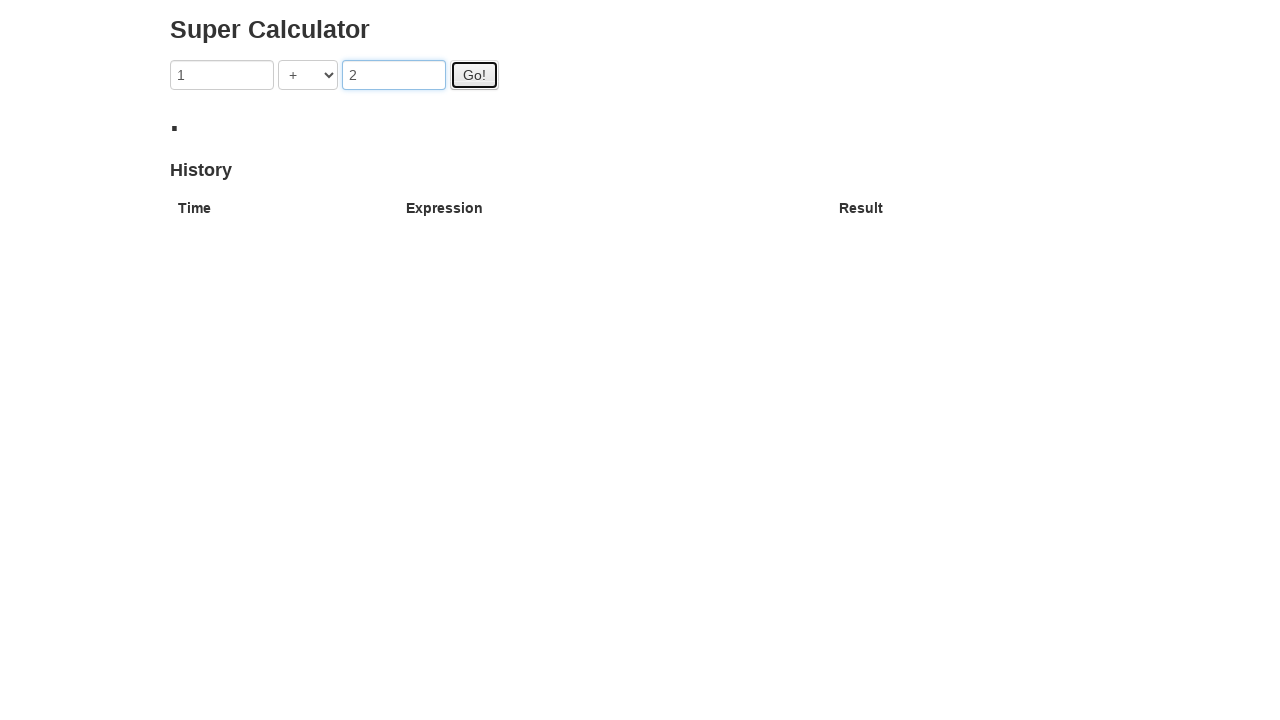

Calculator result appeared on screen
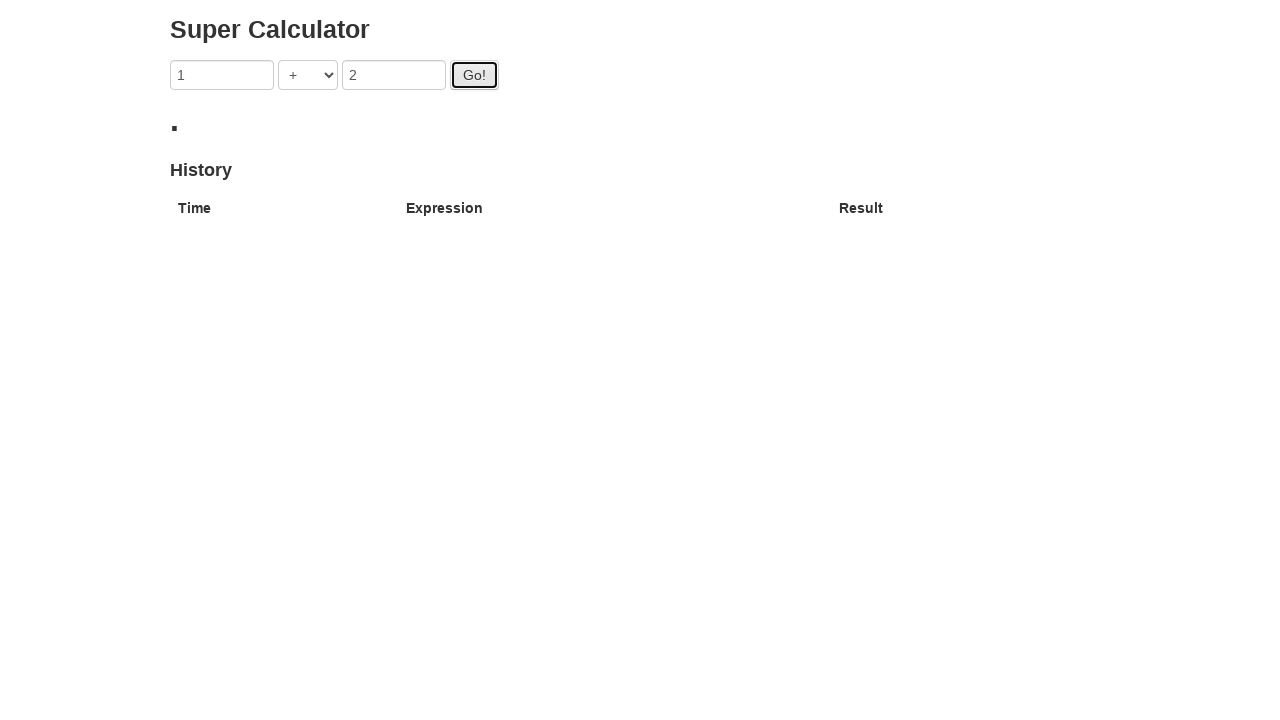

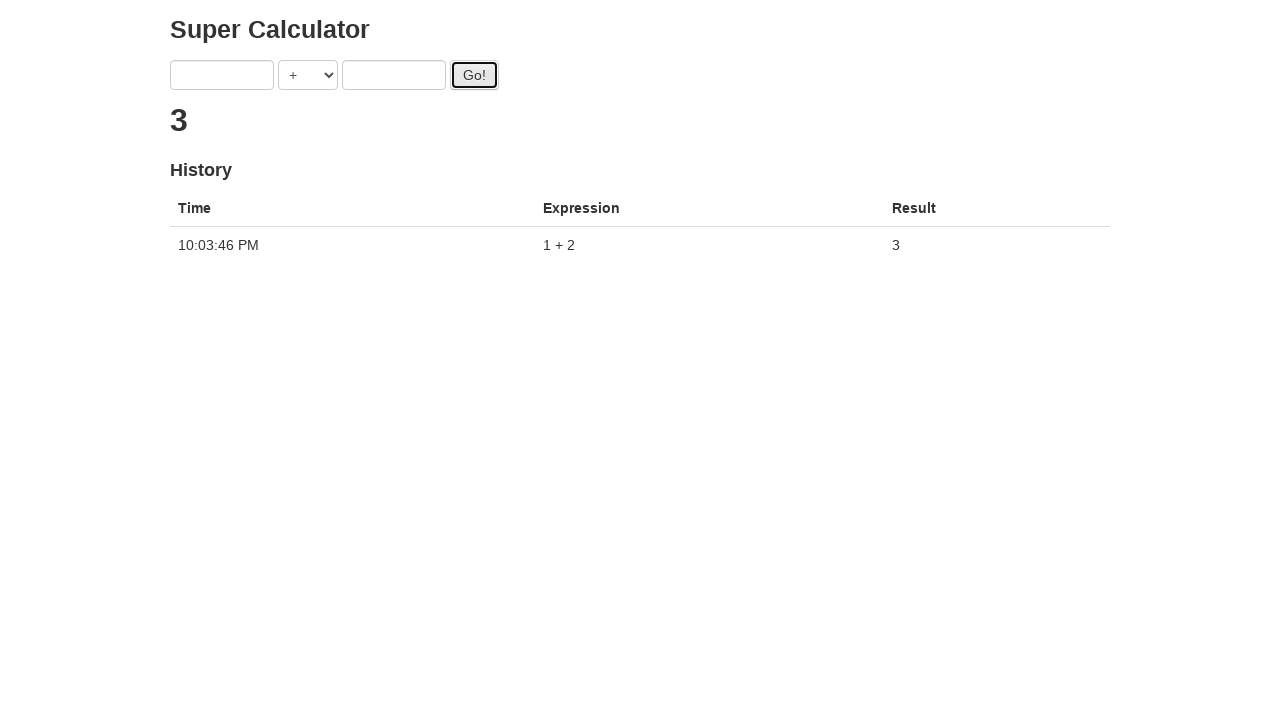